Tests the Men category dropdown functionality on the Products page by navigating to the products section and clicking the Men dropdown to expand it.

Starting URL: https://www.automationexercise.com/

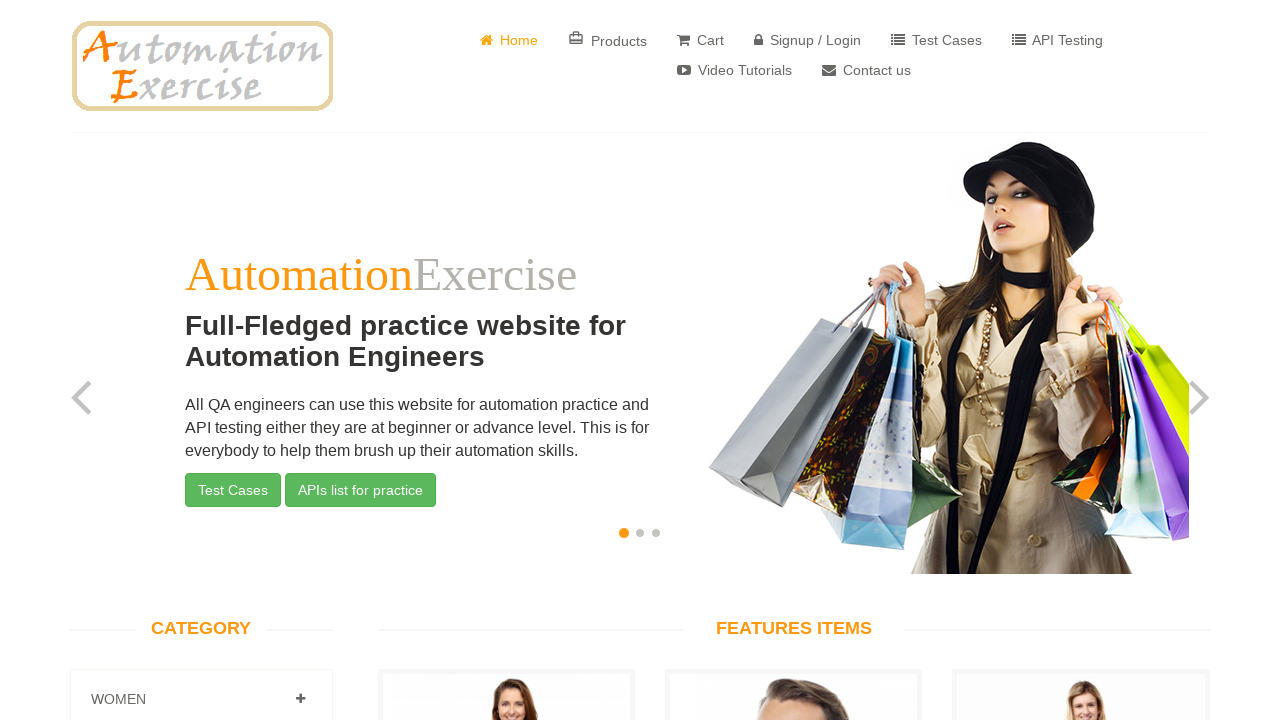

Clicked on Products button in navigation at (608, 40) on a[href='/products']
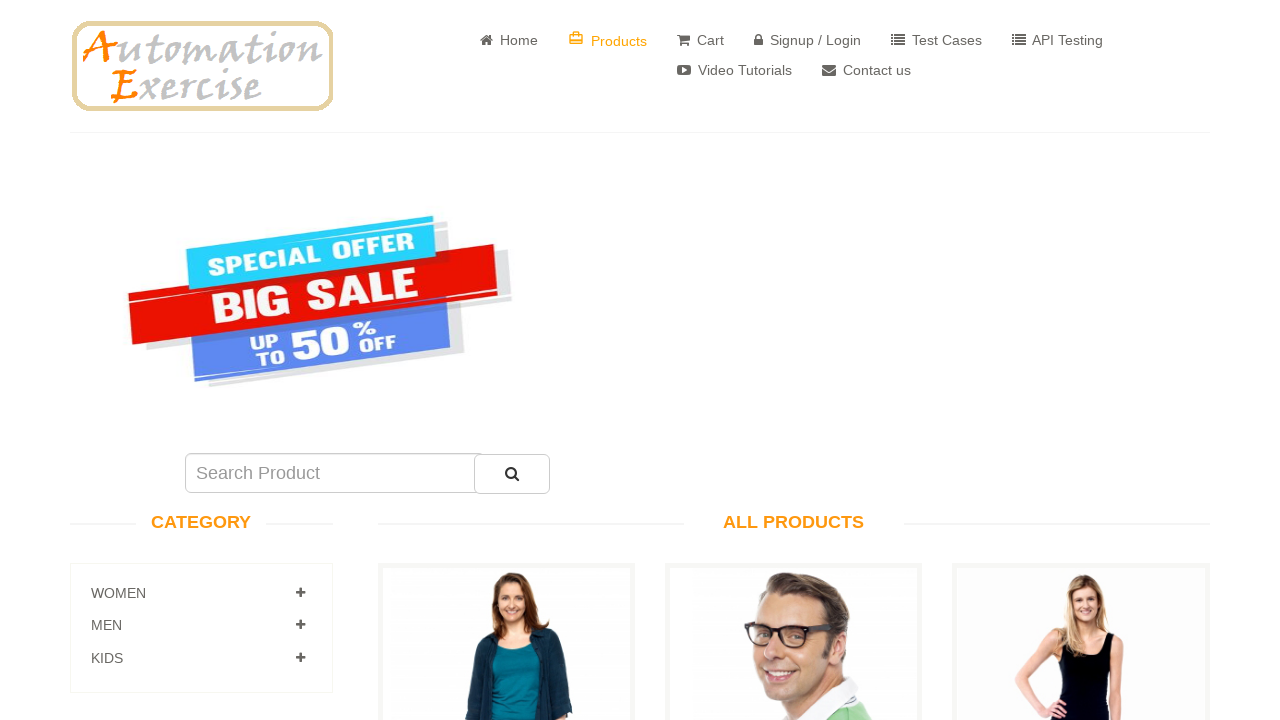

Men category dropdown became visible
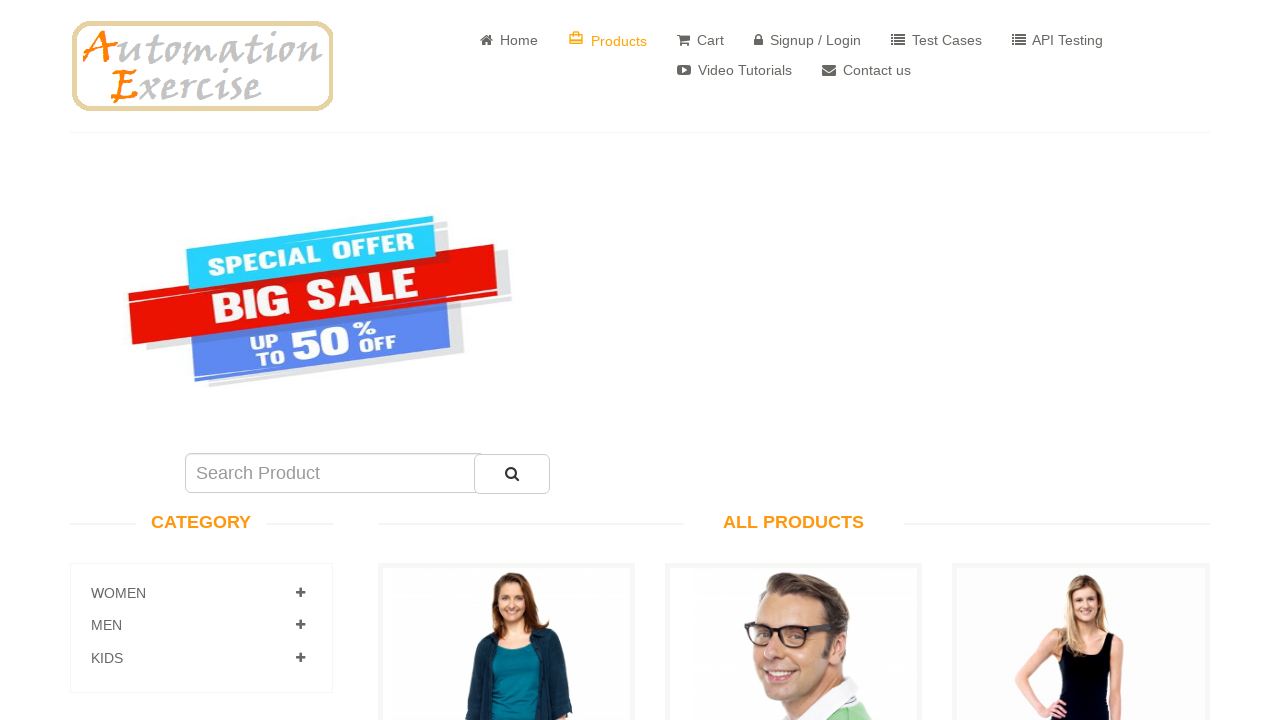

Located Men dropdown element
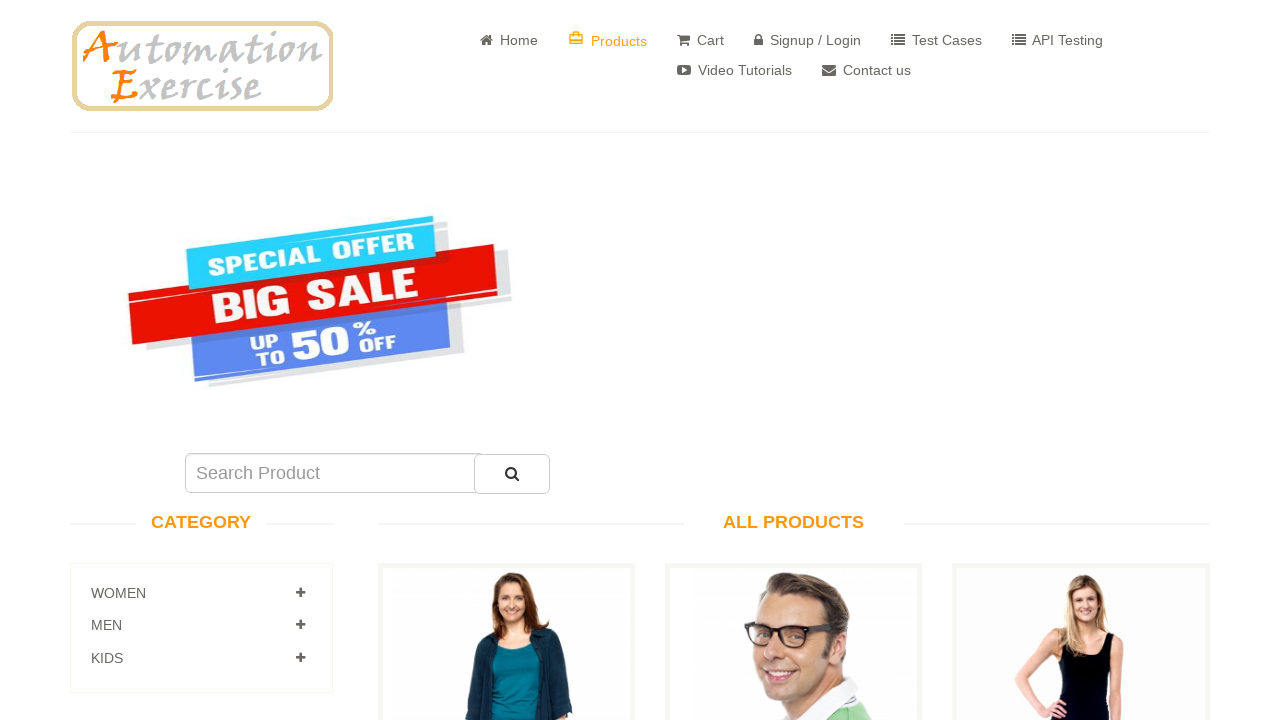

Scrolled Men dropdown into view
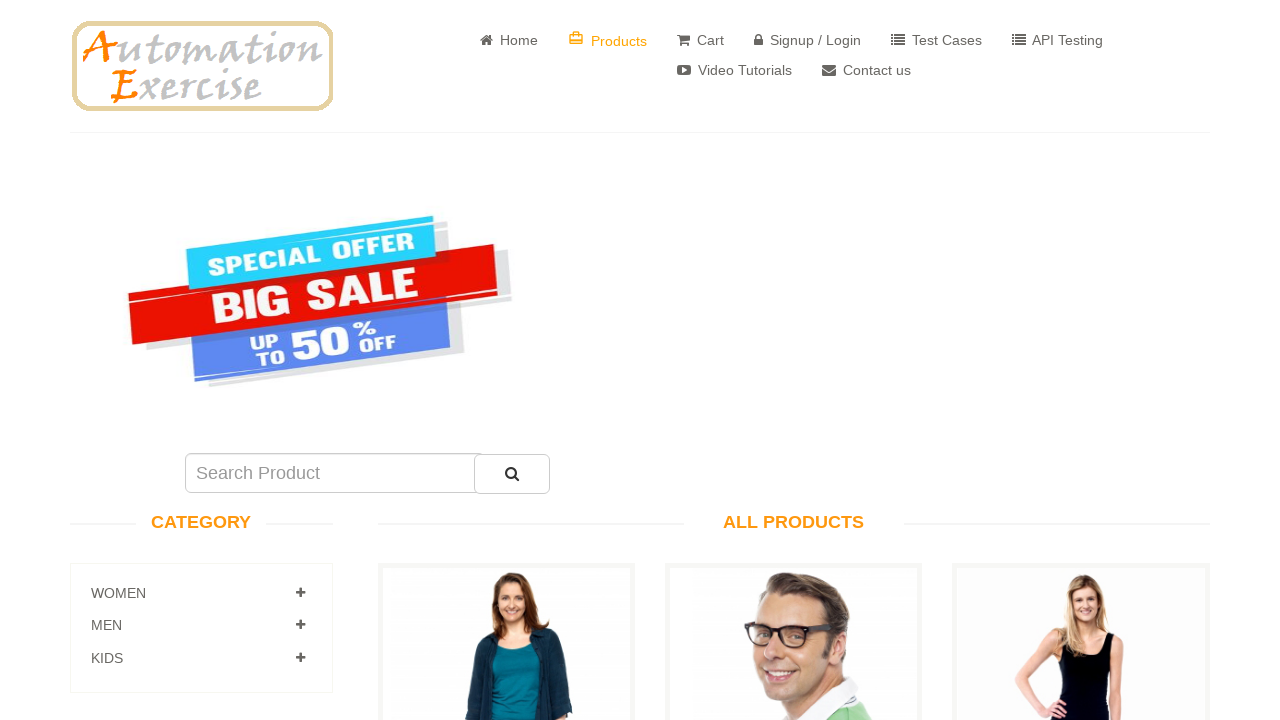

Clicked on Men dropdown to expand it at (300, 625) on xpath=//a[contains(.,'Men')]
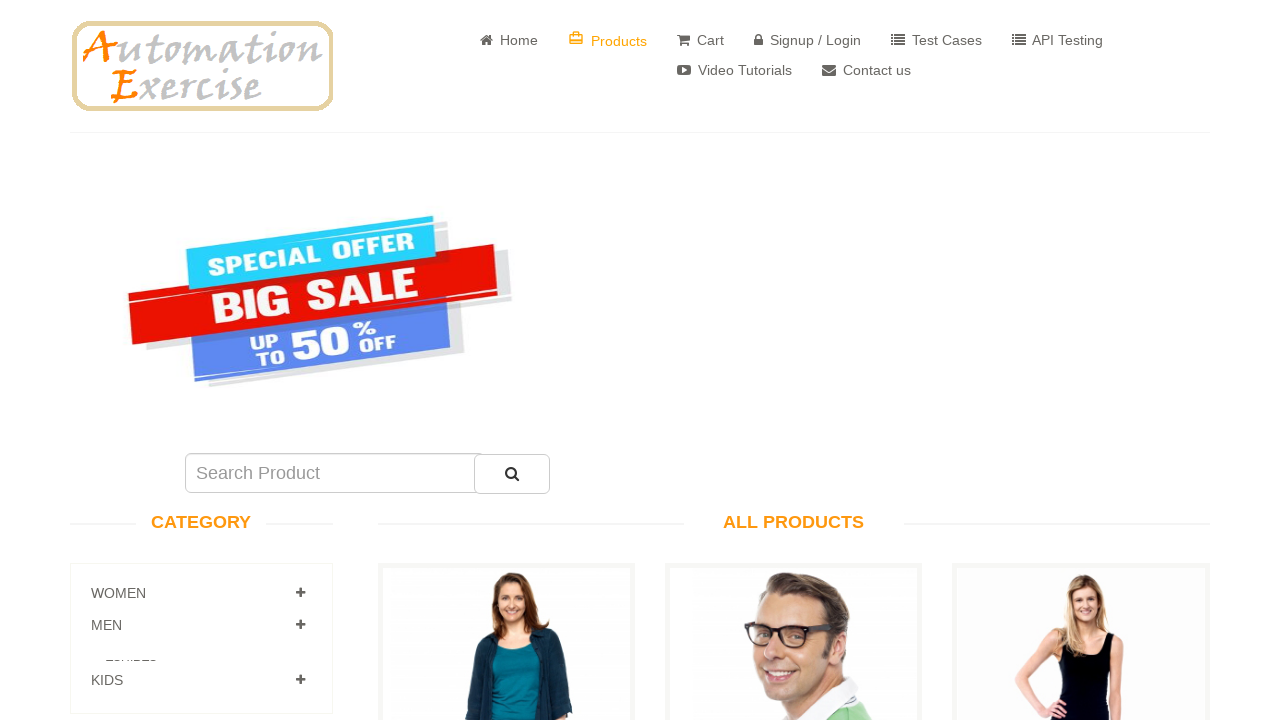

Waited for Men dropdown to fully expand
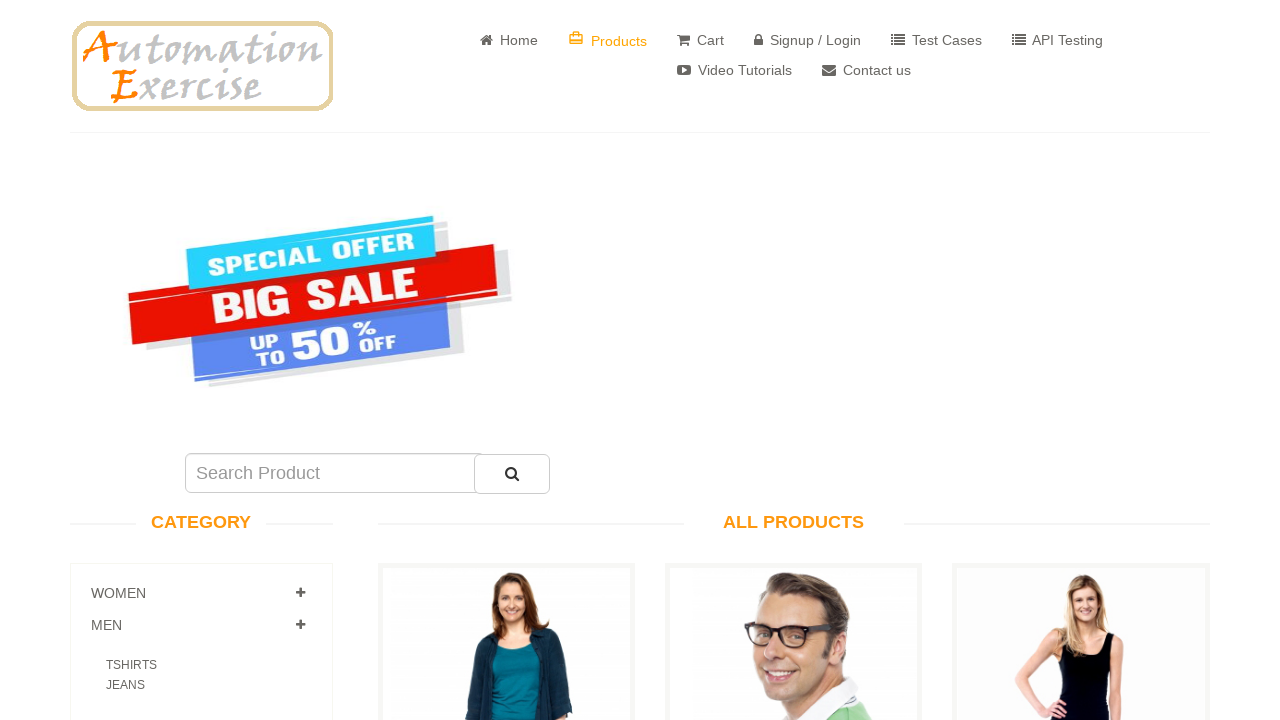

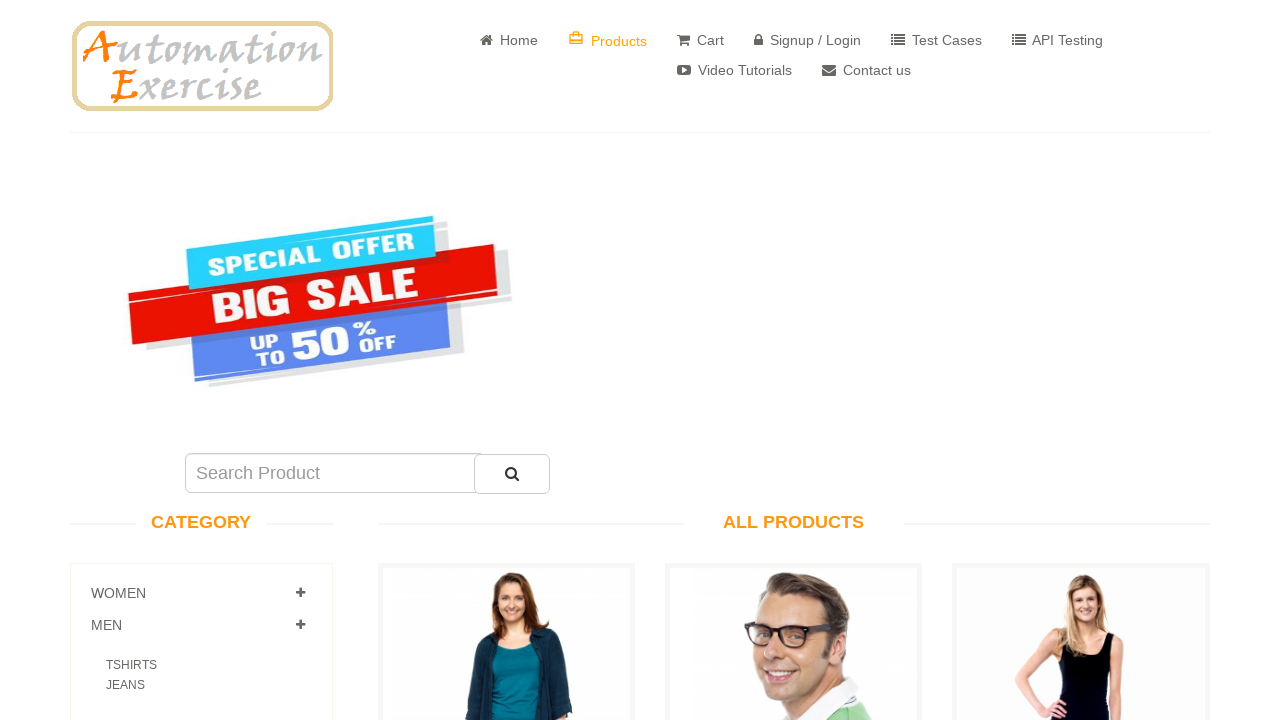